Tests clicking the Privacy Policy navigation link from the login page

Starting URL: http://testphp.vulnweb.com/login.php

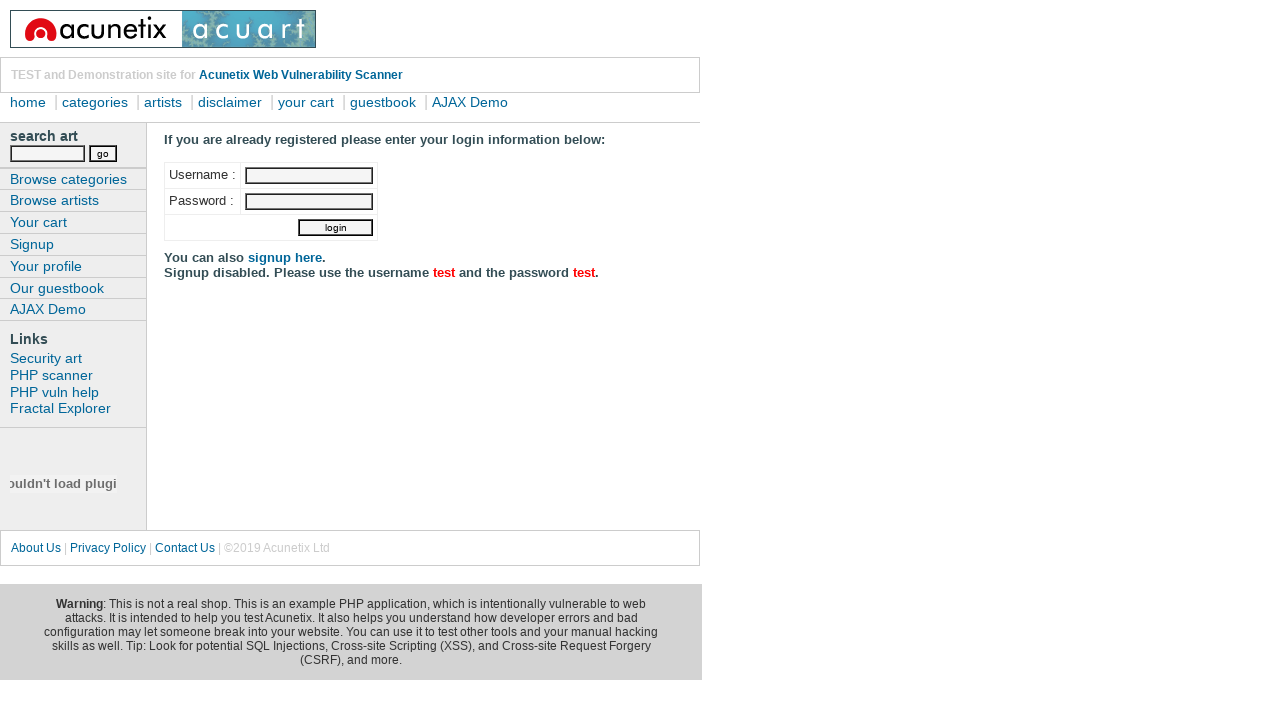

Clicked the Privacy Policy navigation link from the login page at (108, 548) on xpath=//a[normalize-space()='Privacy Policy']
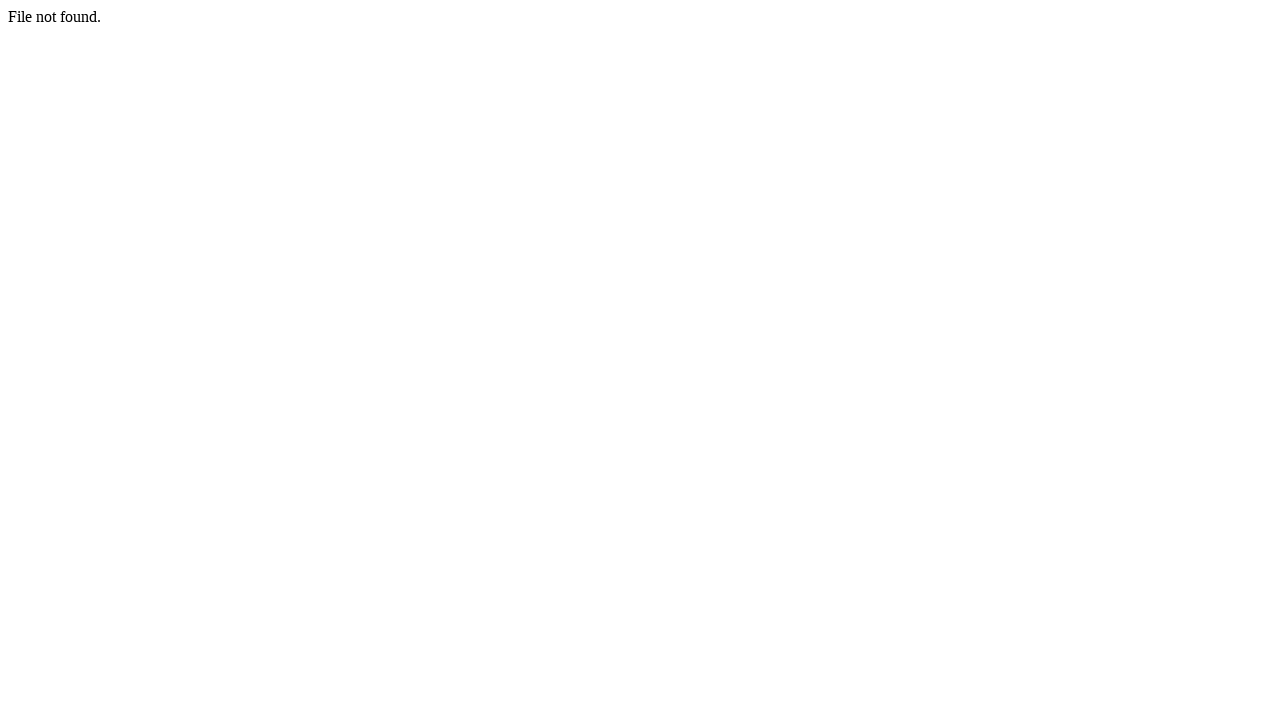

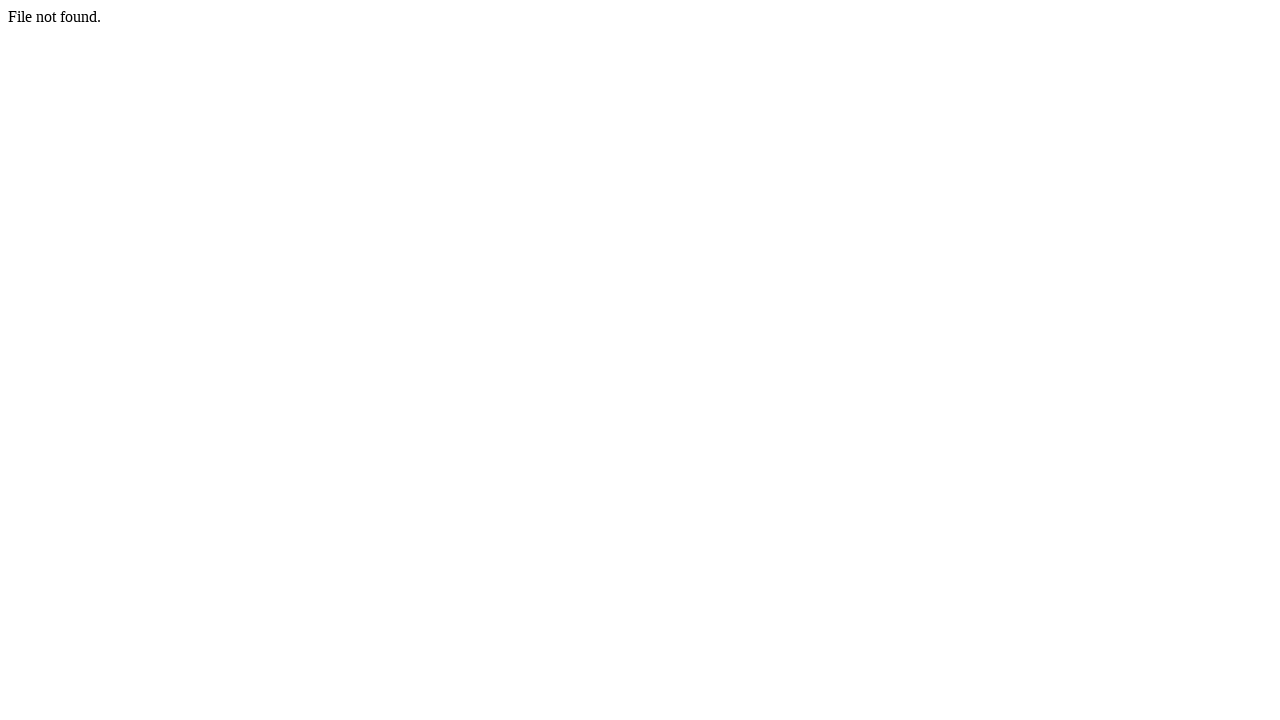